Tests scrollIntoView functionality by scrolling to a search input element and comparing with native scroll behavior

Starting URL: http://guinea-pig.webdriver.io/

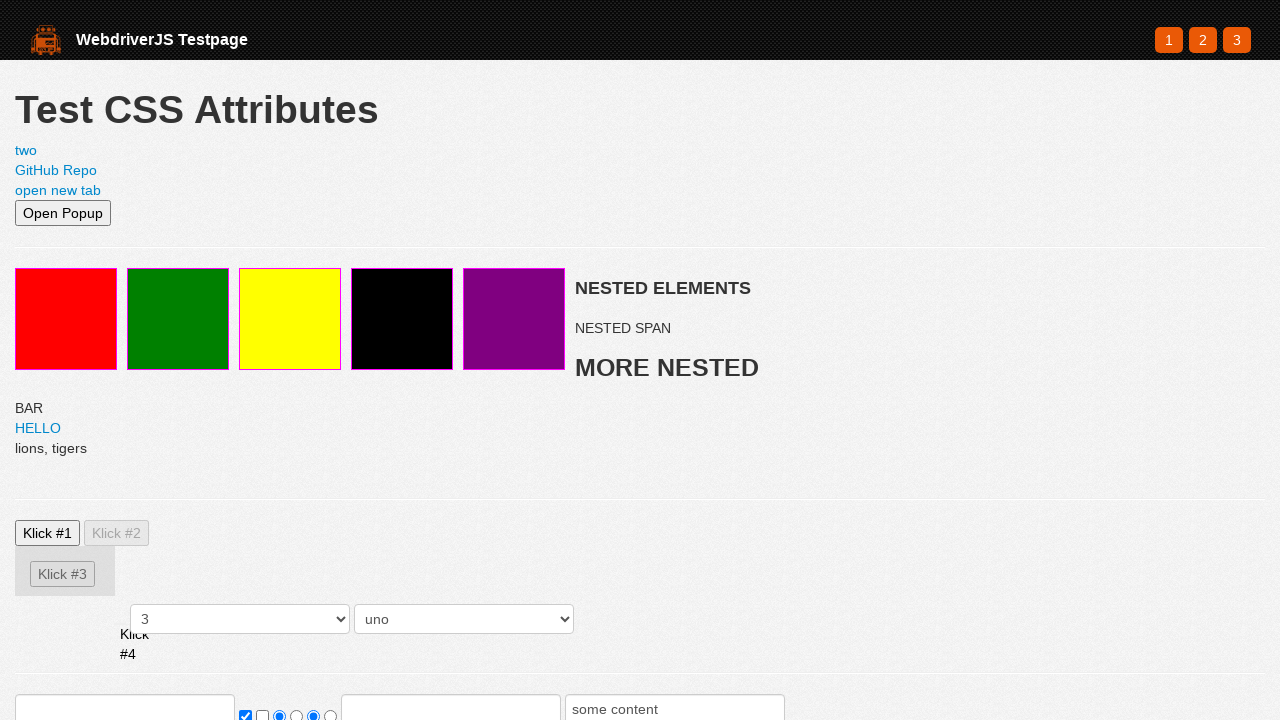

Set viewport size to 500x500
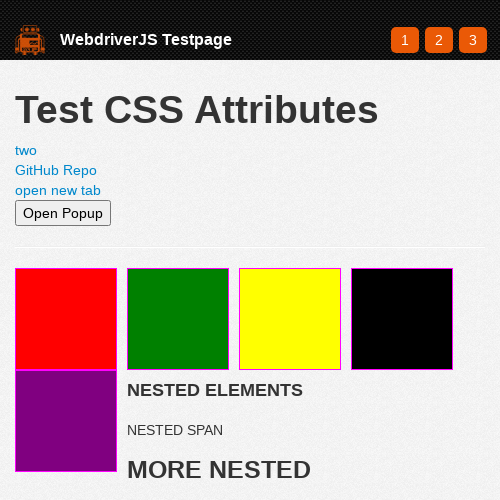

Located search input element
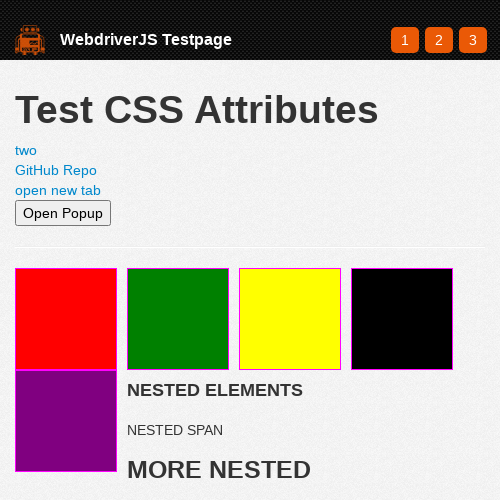

Scrolled search input into view using scroll_into_view_if_needed()
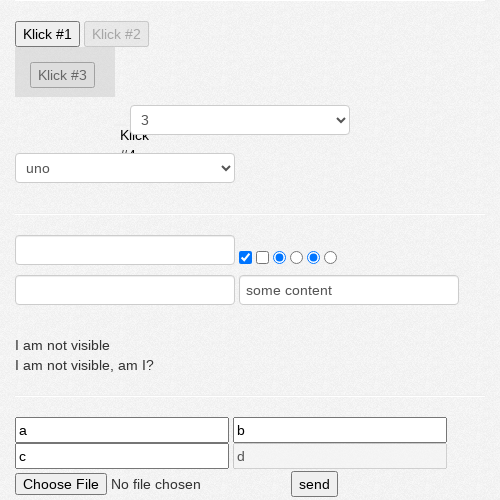

Retrieved window scroll Y position
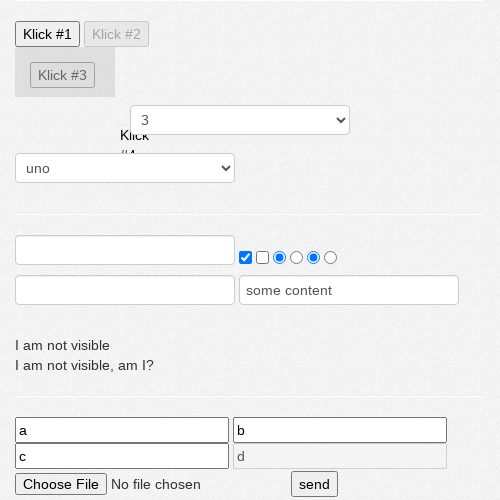

Verified scroll position is non-negative (scrollY = 601)
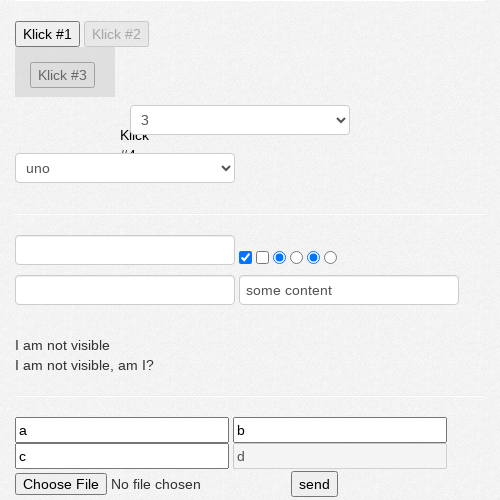

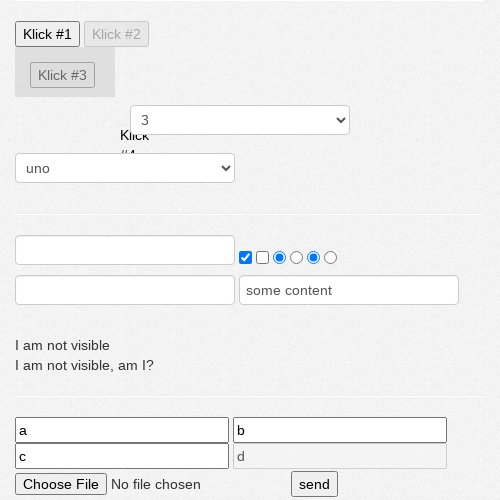